Tests the Resources navigation dropdown by hovering to reveal the dropdown menu

Starting URL: https://youlend.com/

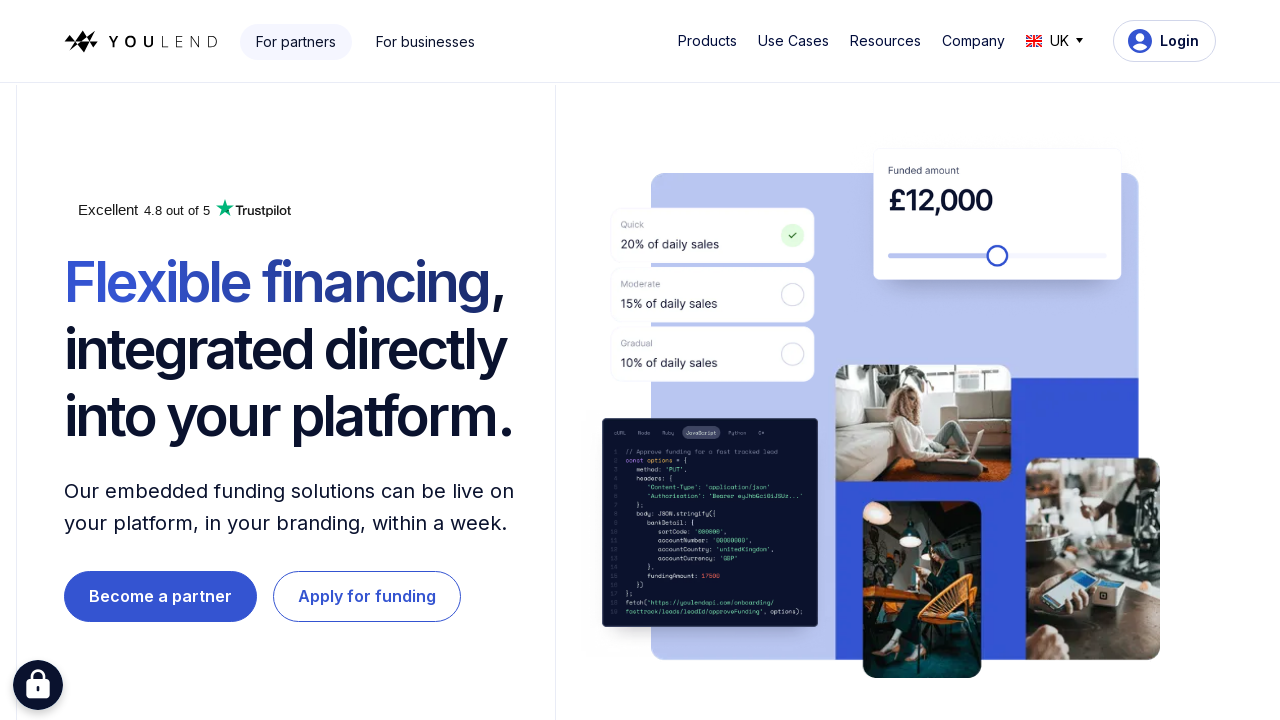

Located and waited for Resources button to be visible
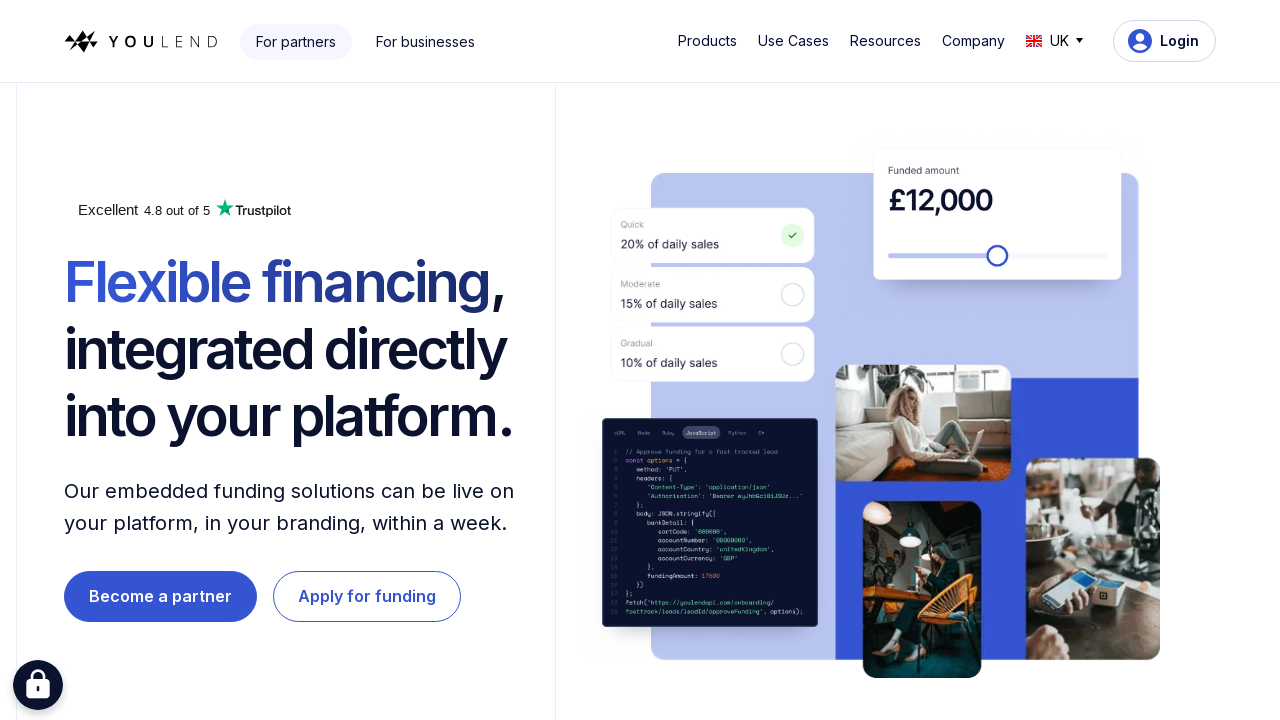

Hovered over Resources button to reveal dropdown menu at (885, 41) on #w-dropdown-toggle-2 > div
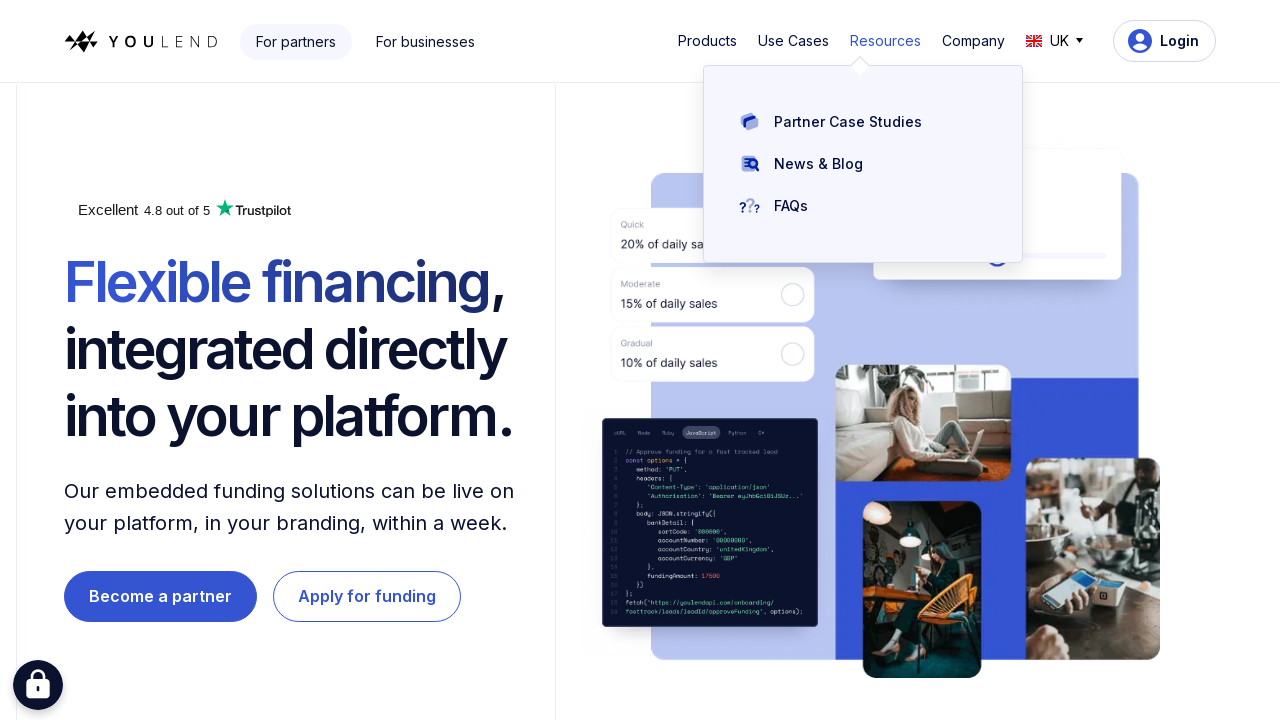

Resources dropdown menu appeared and is visible
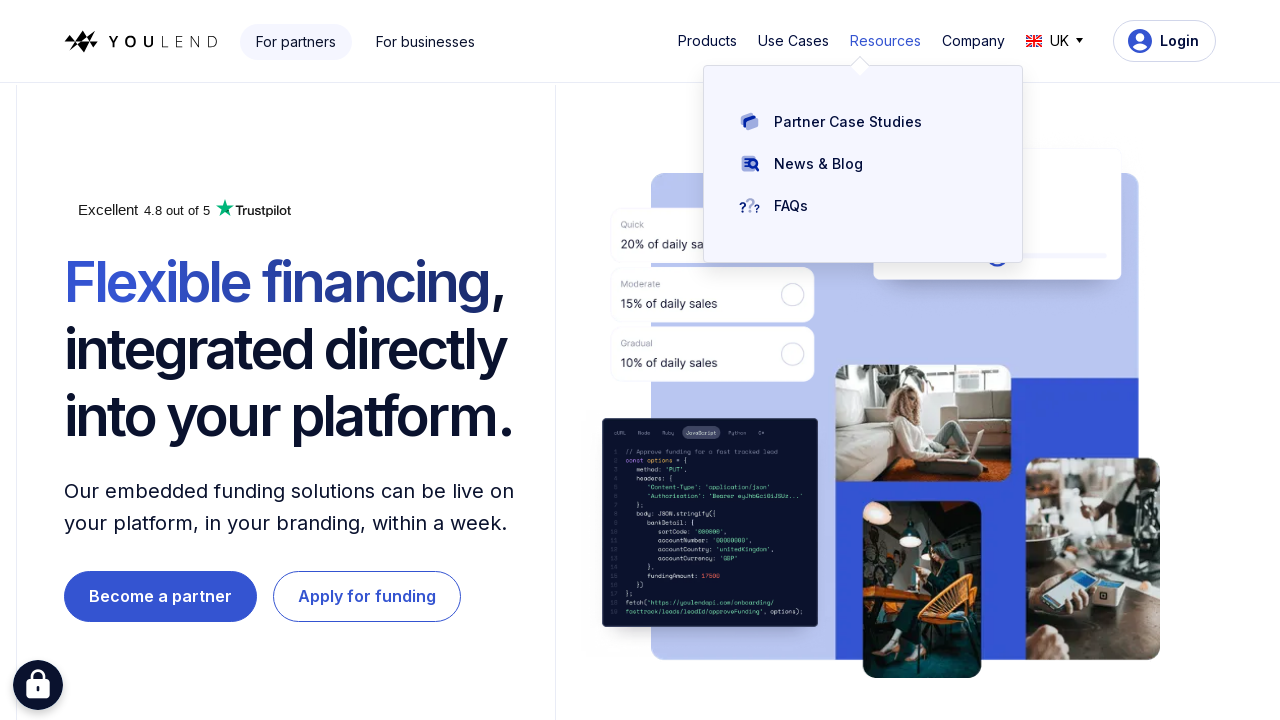

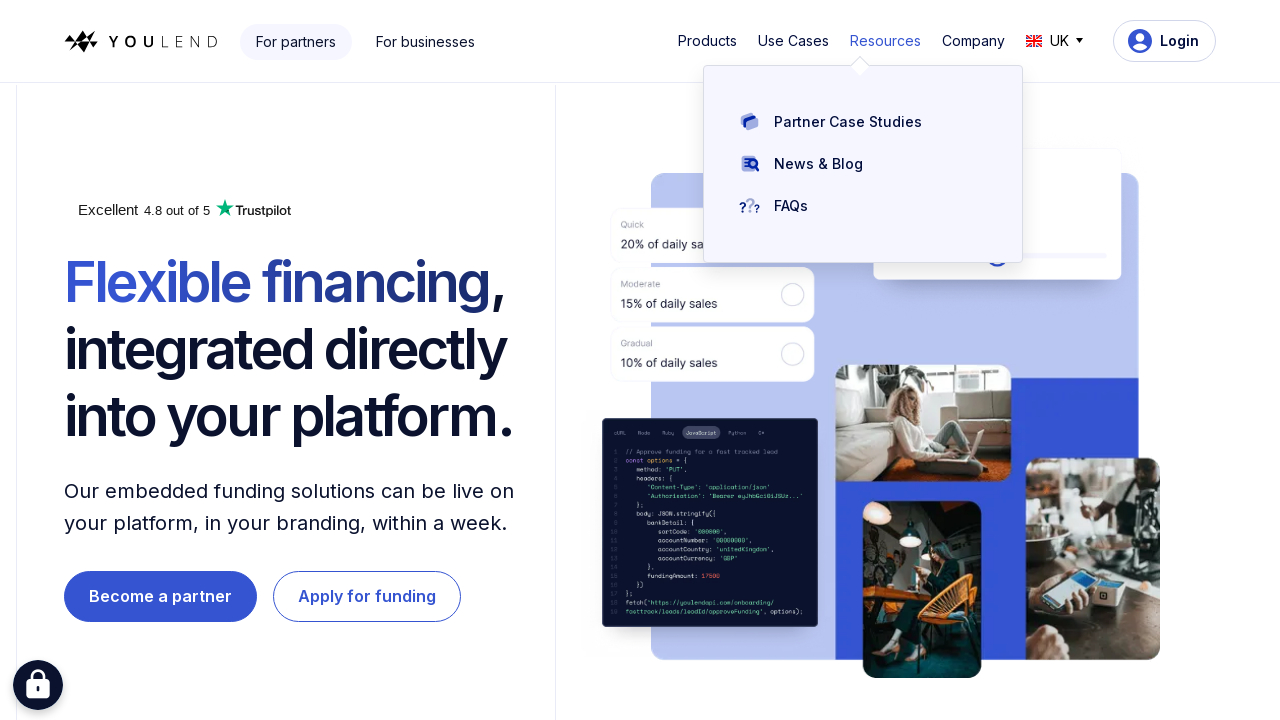